Navigates to a store locator page and clicks on the main body element to potentially trigger some interaction or content loading

Starting URL: https://www.amigosunited.com/rs/StoreLocator

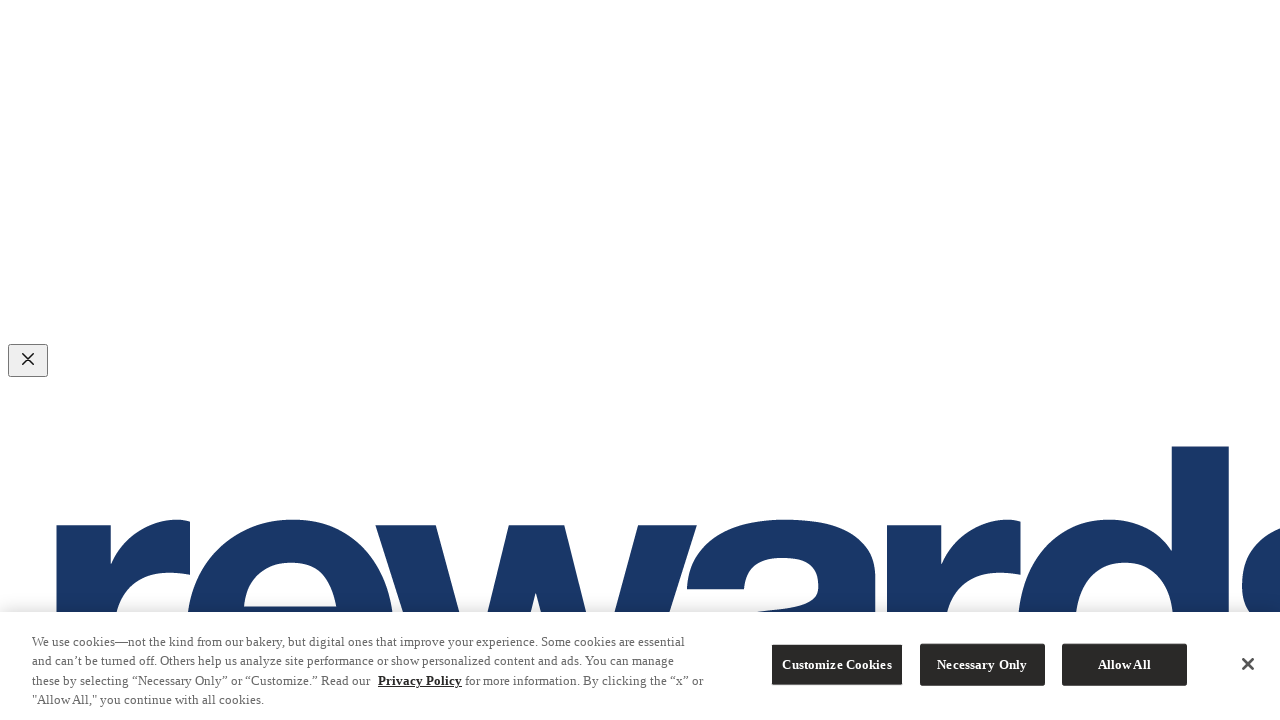

Waited for page to reach networkidle state
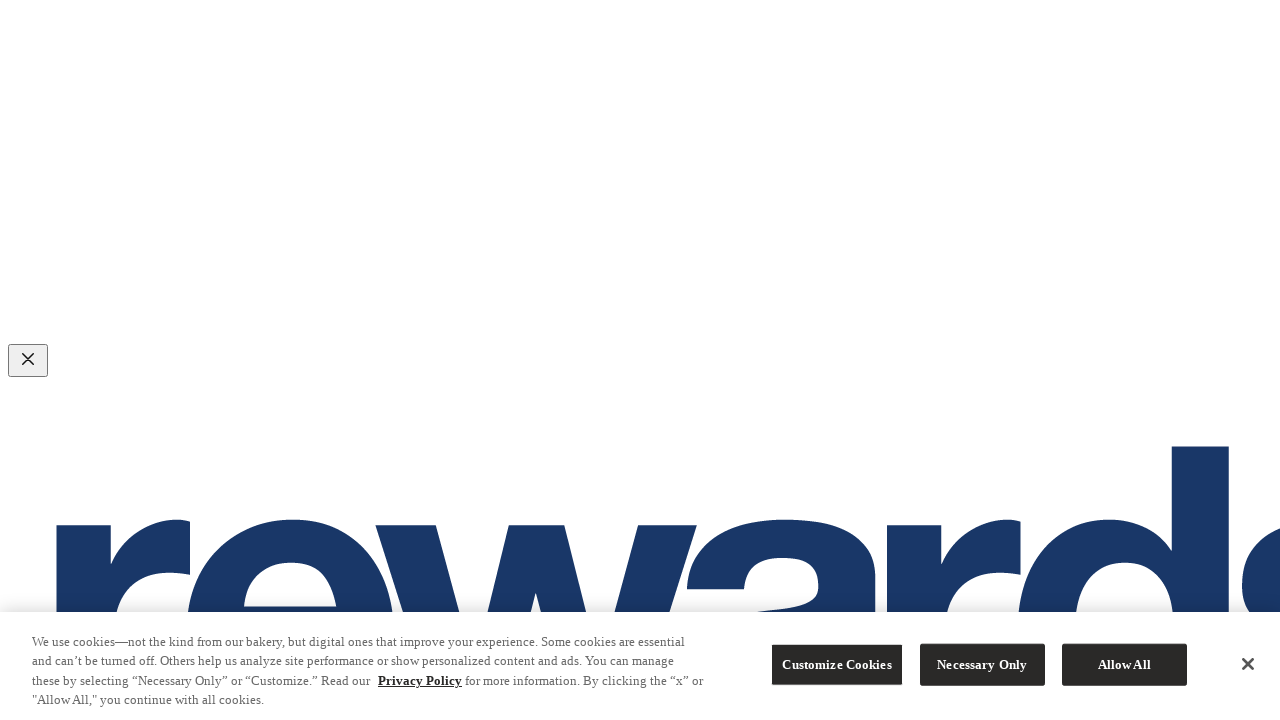

Clicked on main body element to trigger interaction or content loading at (640, 360) on #main-body
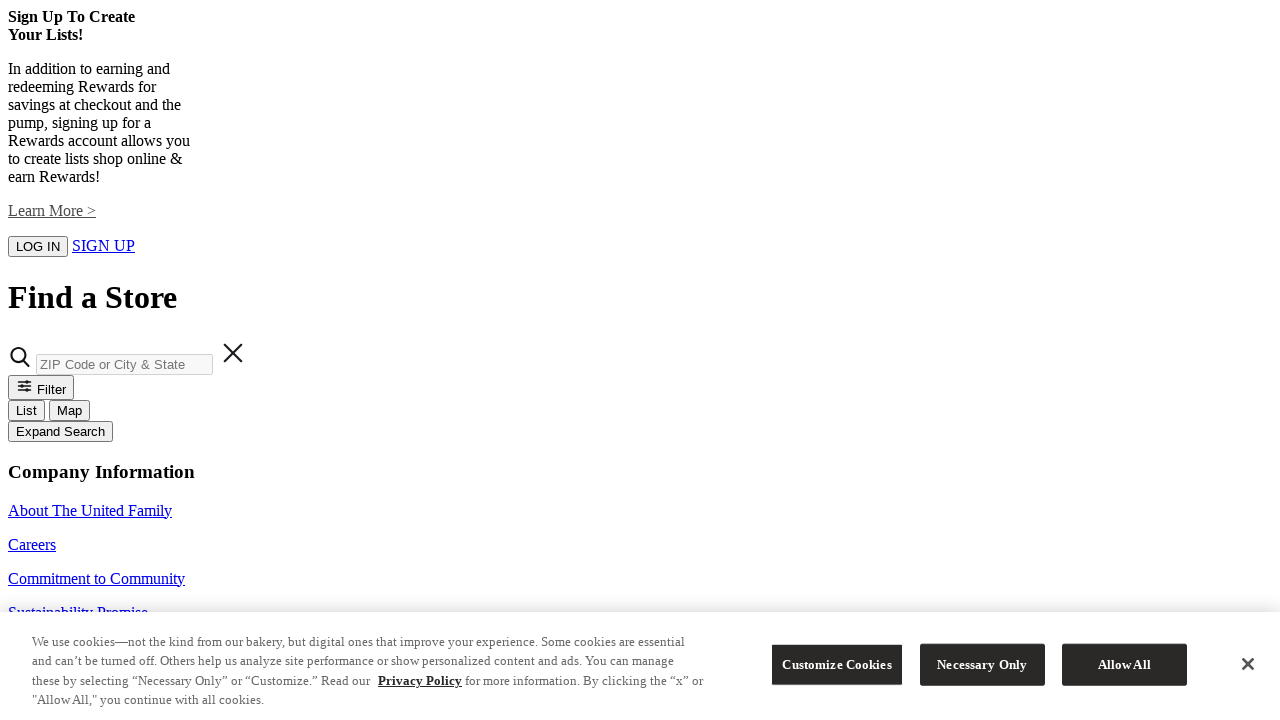

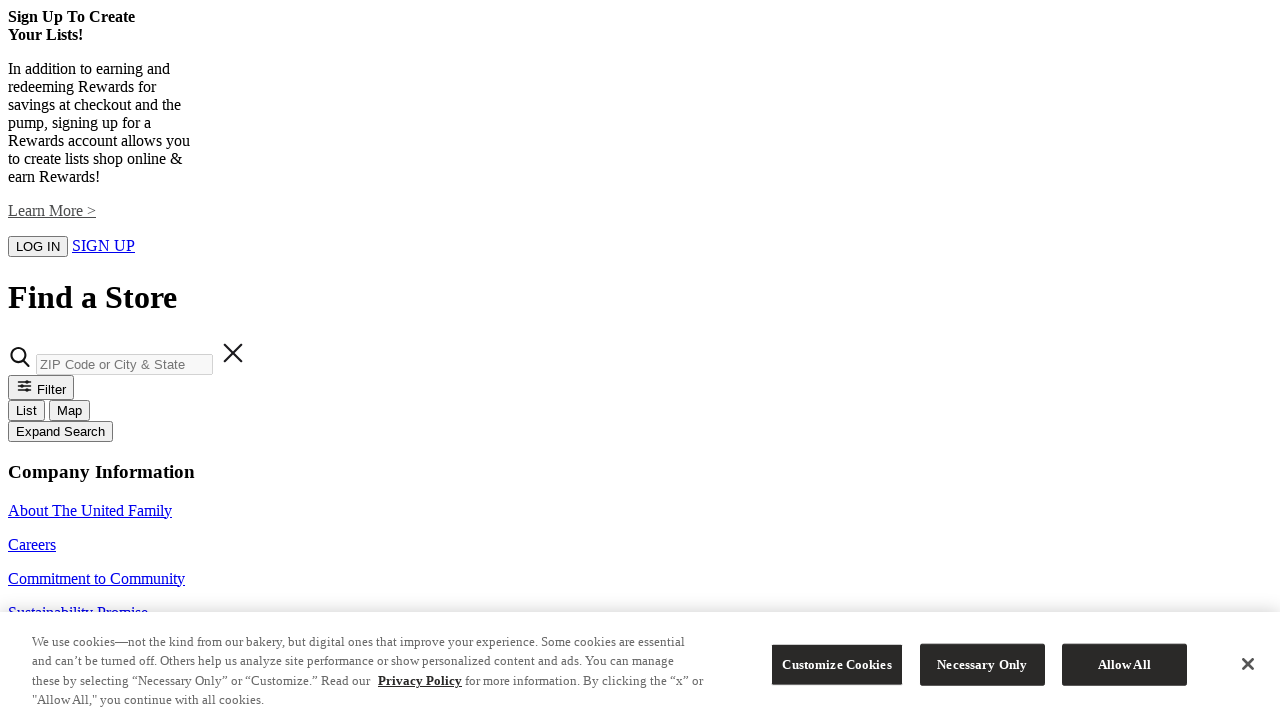